Tests resizing a resizable box element beyond the maximum allowed restrictions by attempting to drag the resize handle with large offsets

Starting URL: https://demoqa.com/resizable

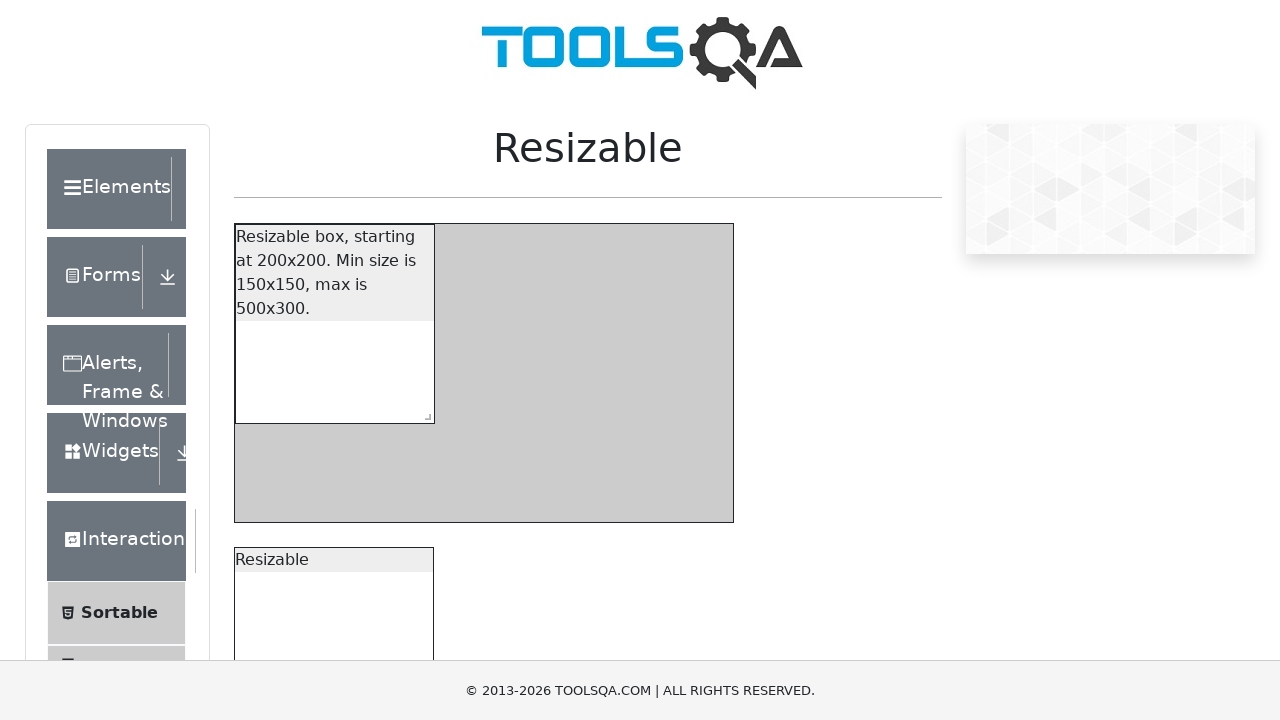

Navigated to resizable demo page
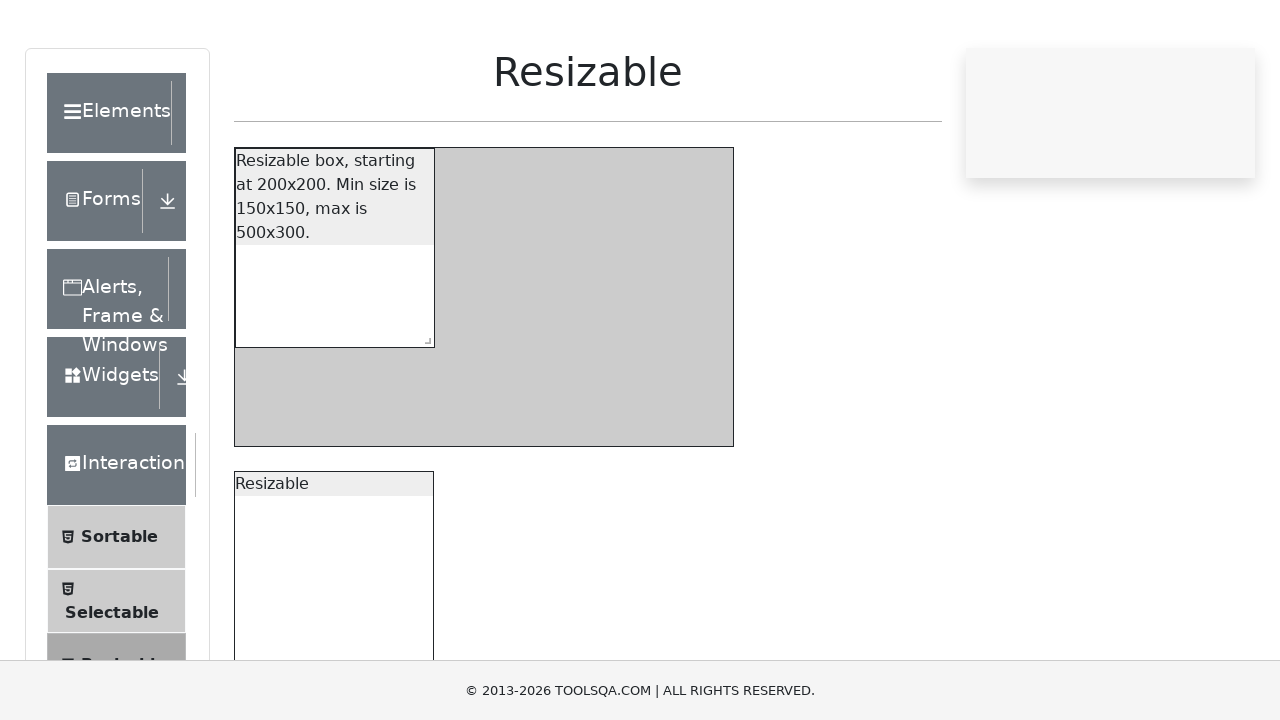

Located resizable box with restrictions
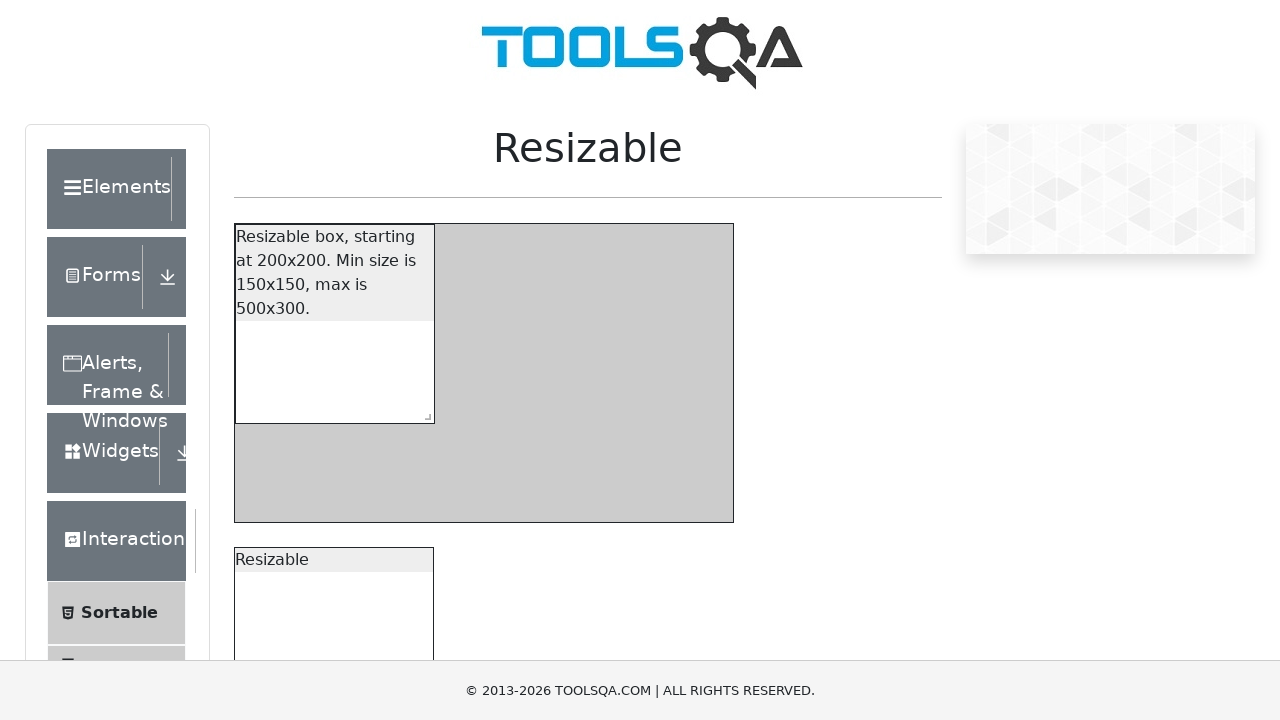

Located resize handle on resizable box
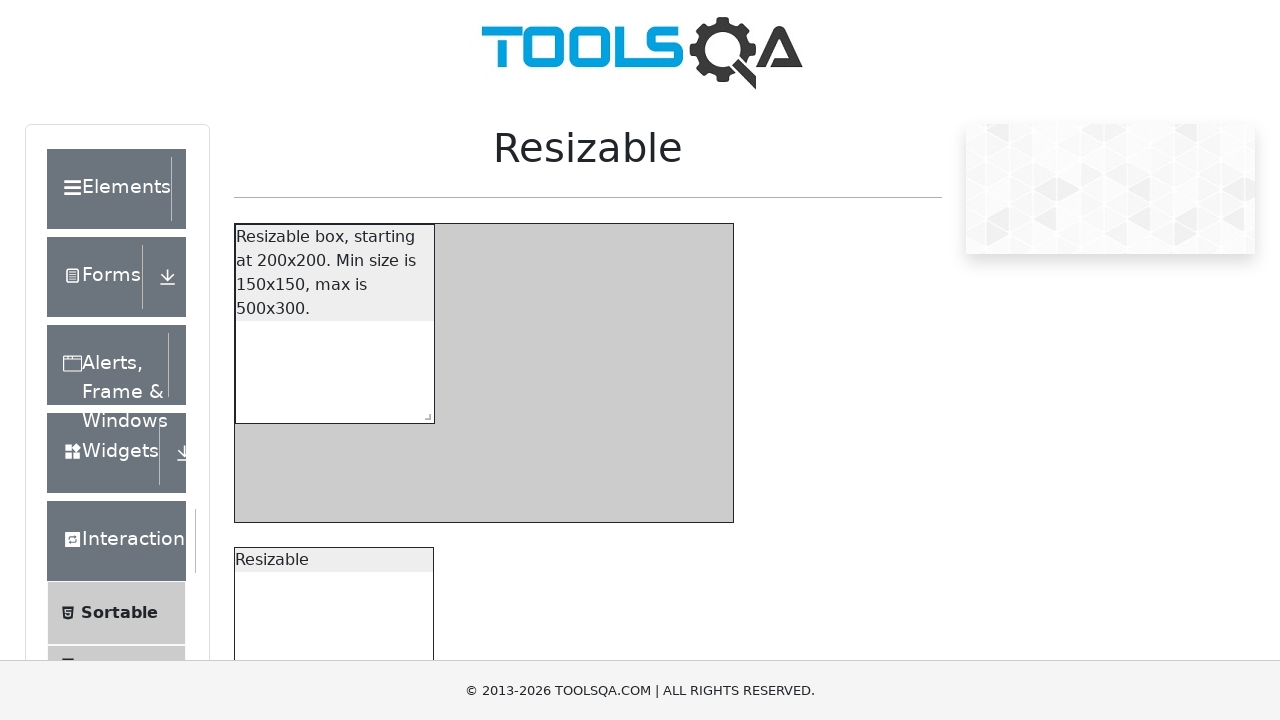

Retrieved bounding box coordinates of resize handle
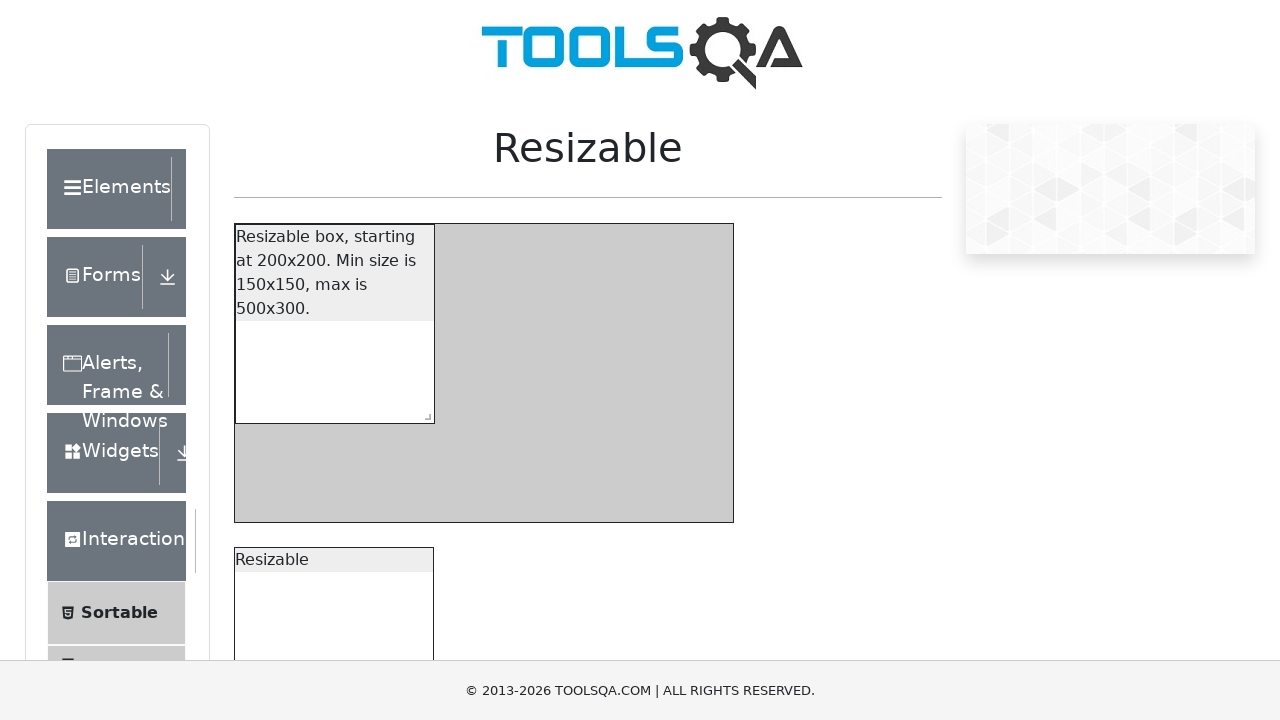

Moved mouse to resize handle position at (424, 413)
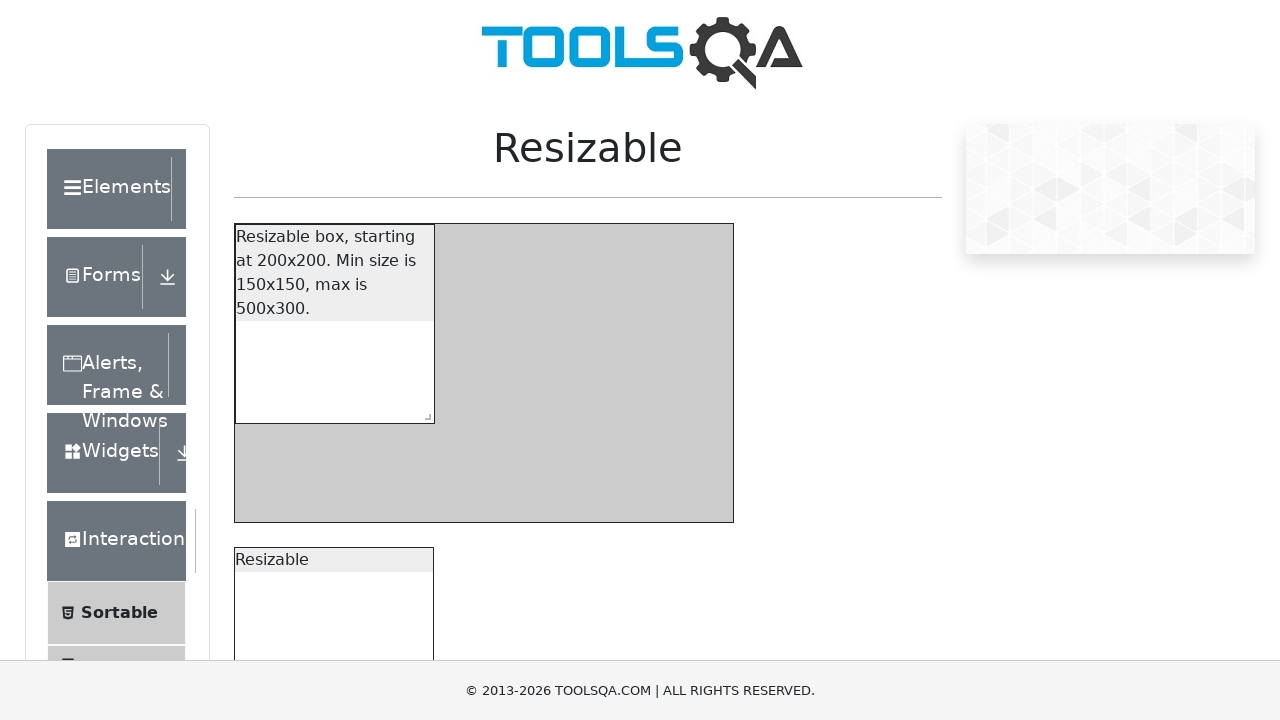

Pressed down mouse button on resize handle at (424, 413)
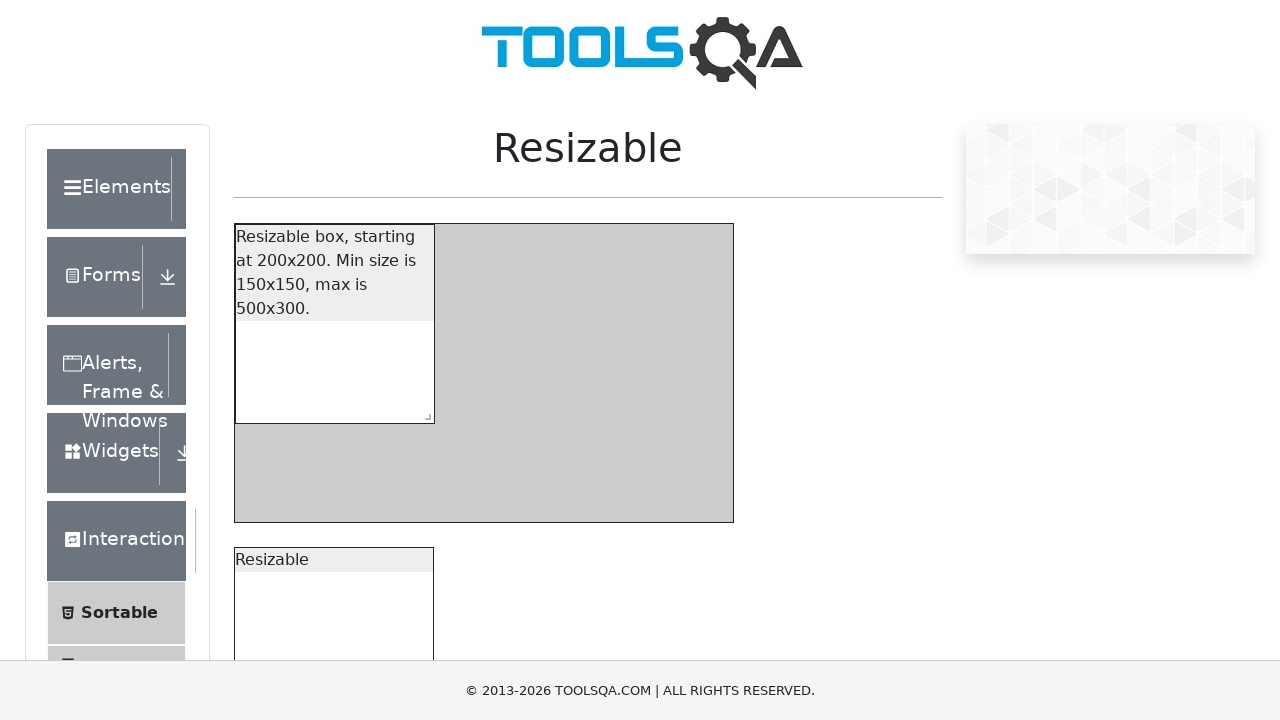

Dragged resize handle with large offset (300px right, 400px down) to attempt exceeding maximum restrictions at (724, 813)
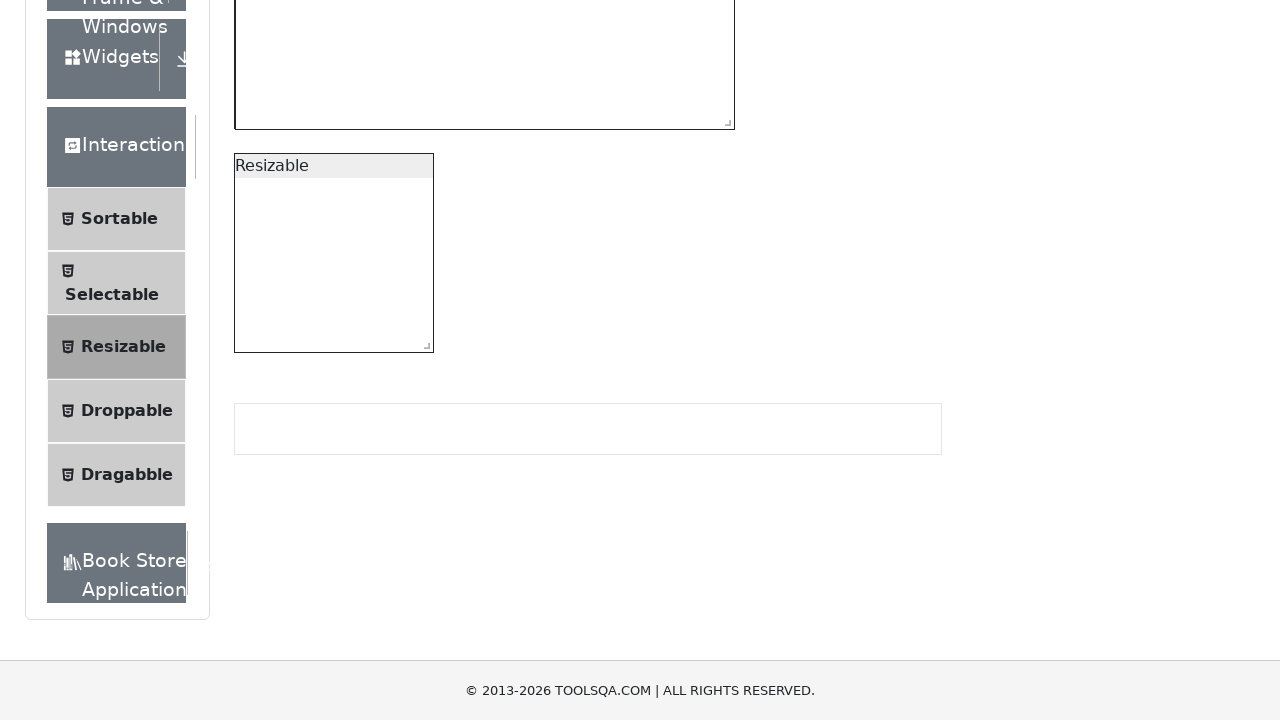

Released mouse button to complete resize attempt at (724, 813)
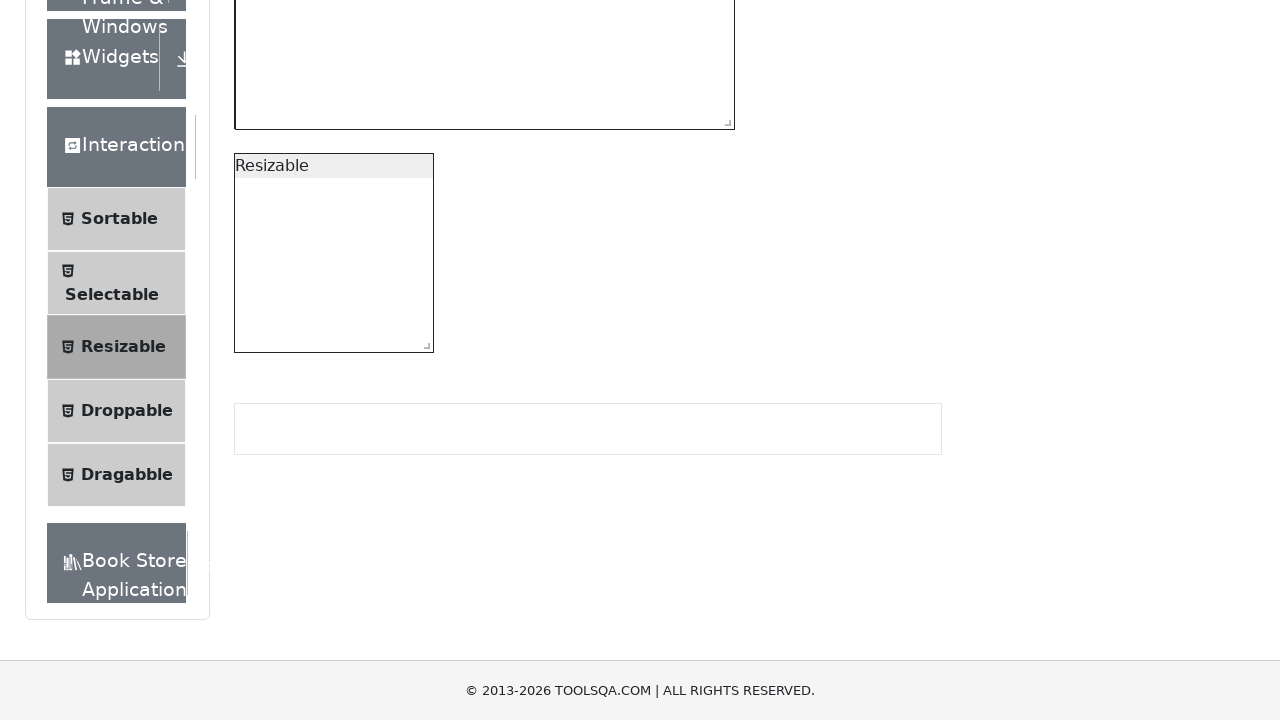

Waited for resize operation to complete
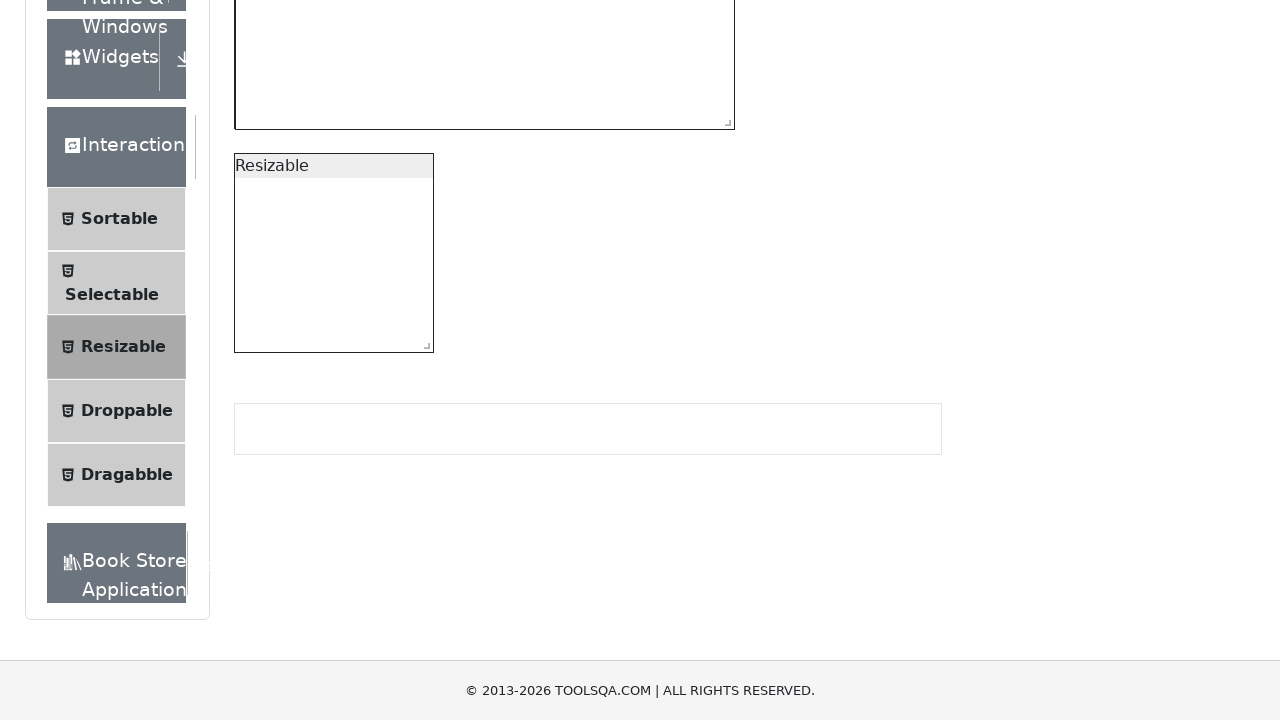

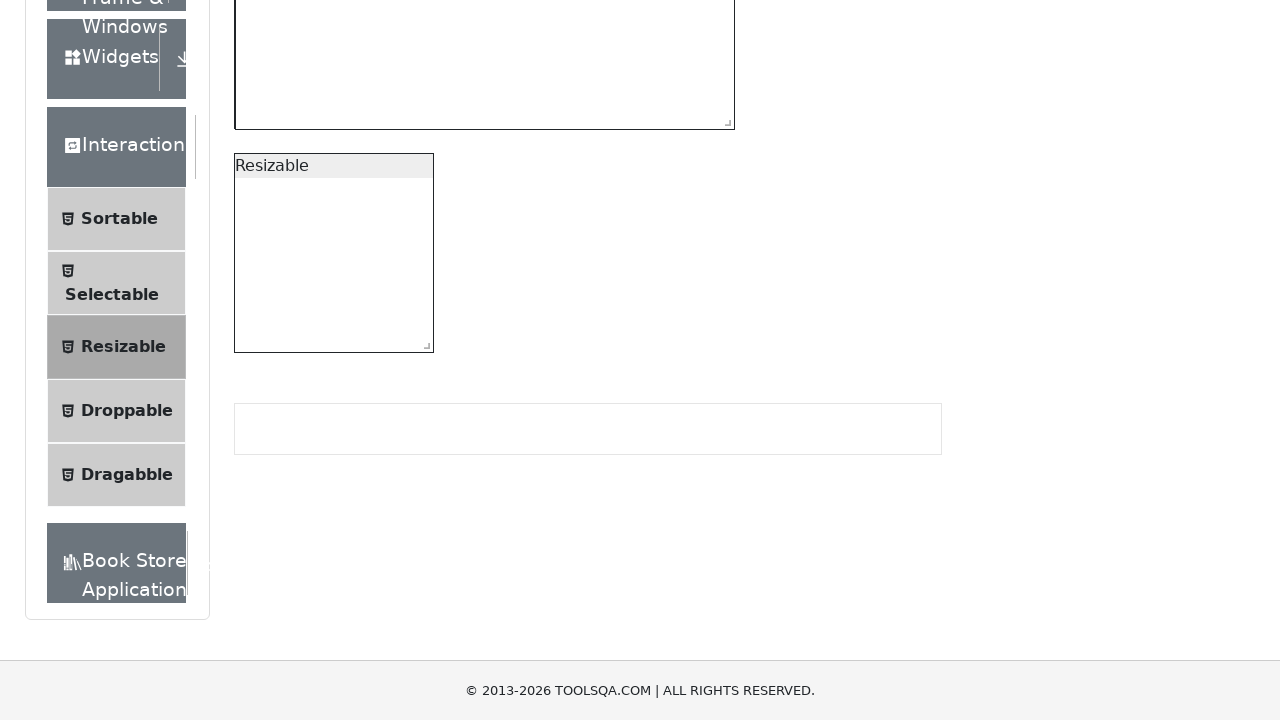